Scrolls through the Books By Kilo website to find and click on a specific book titled "The Vile Victorians"

Starting URL: https://booksbykilo.in/

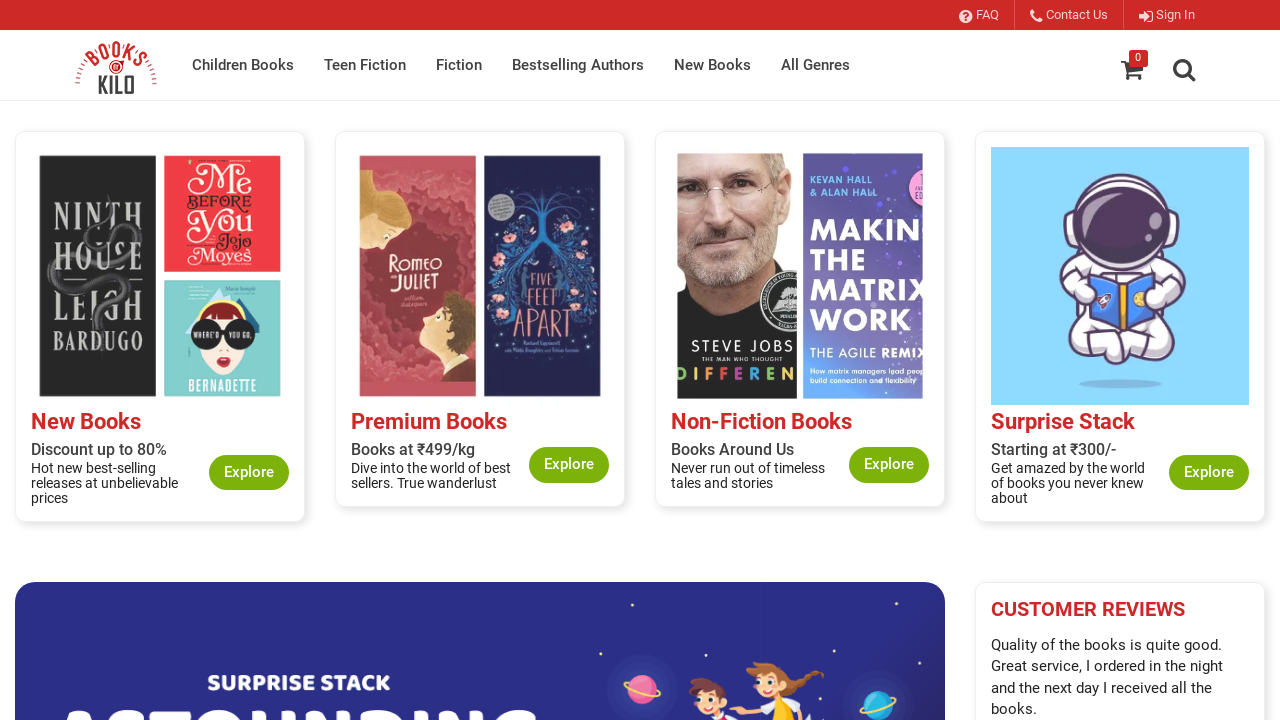

Retrieved initial page scroll height
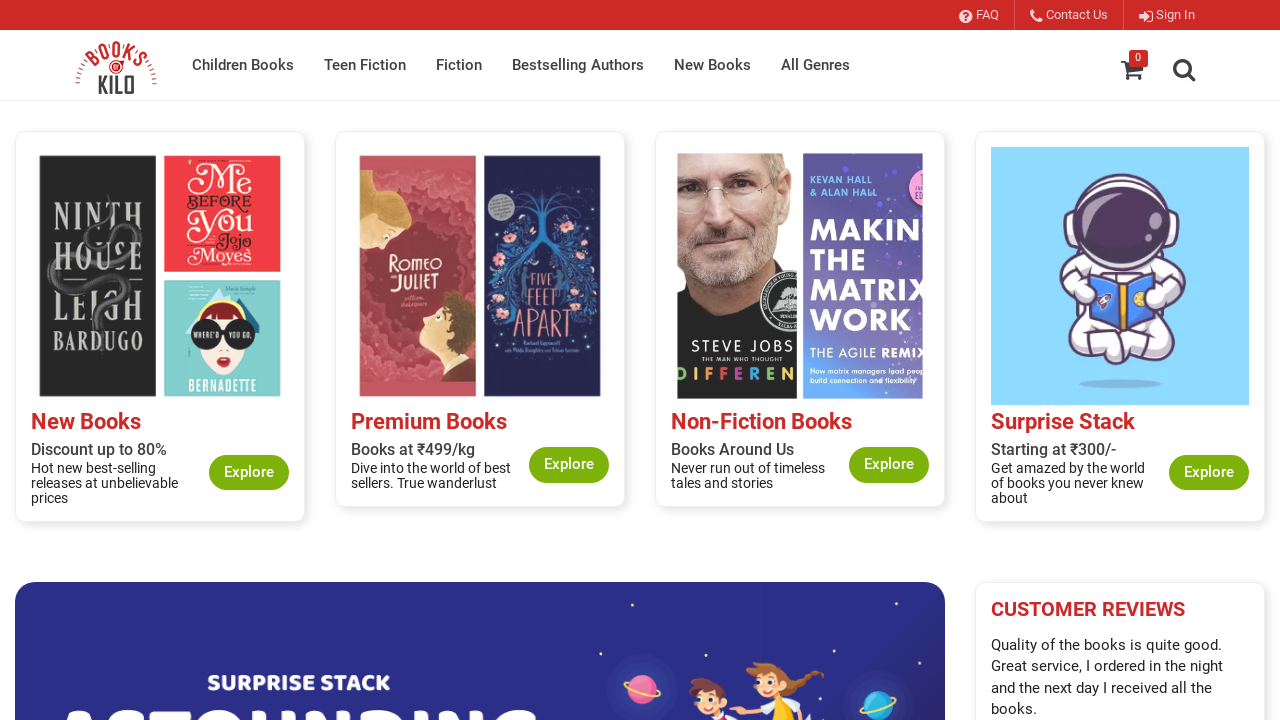

Scrolled down by 1000 pixels
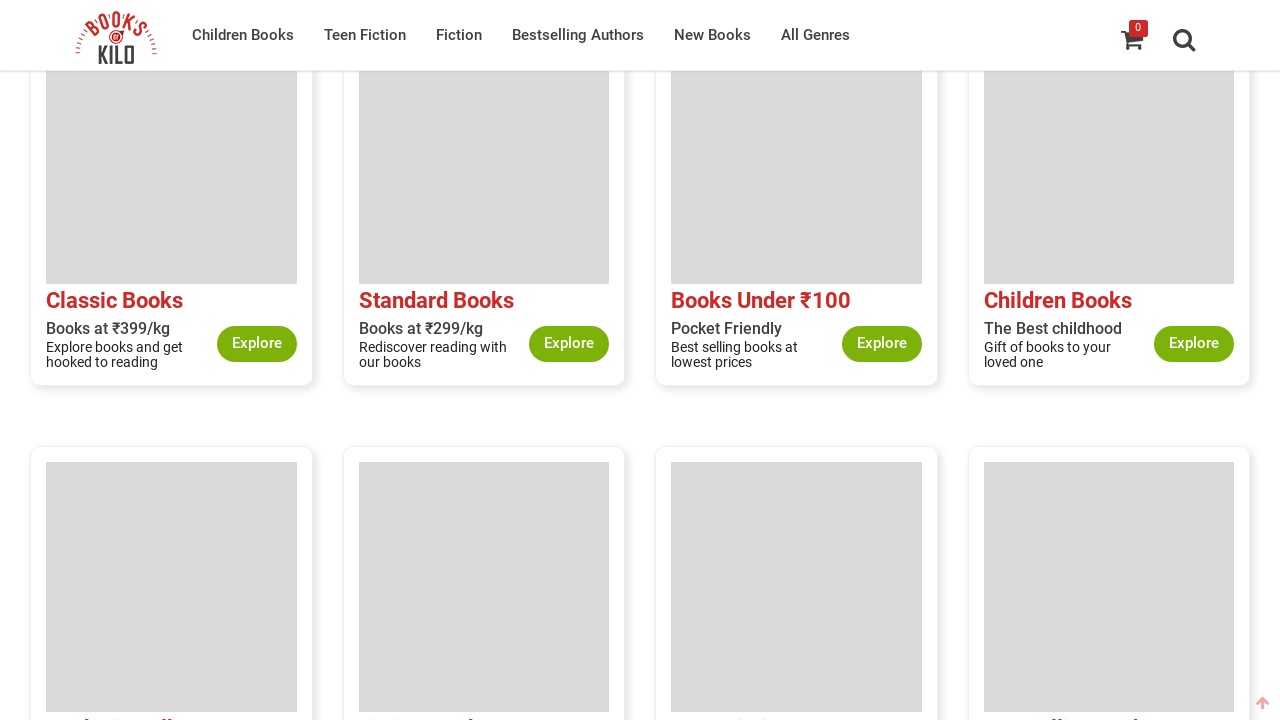

Waited 2000ms for content to load
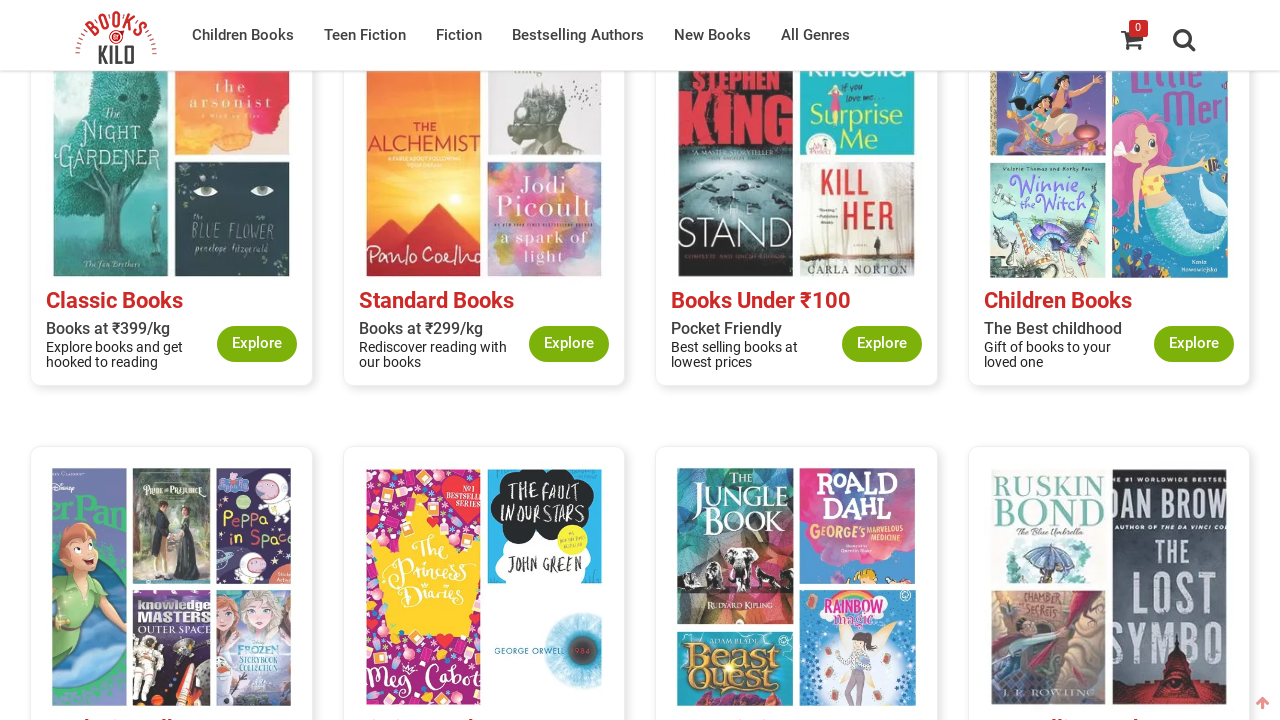

Retrieved 0 product titles from page
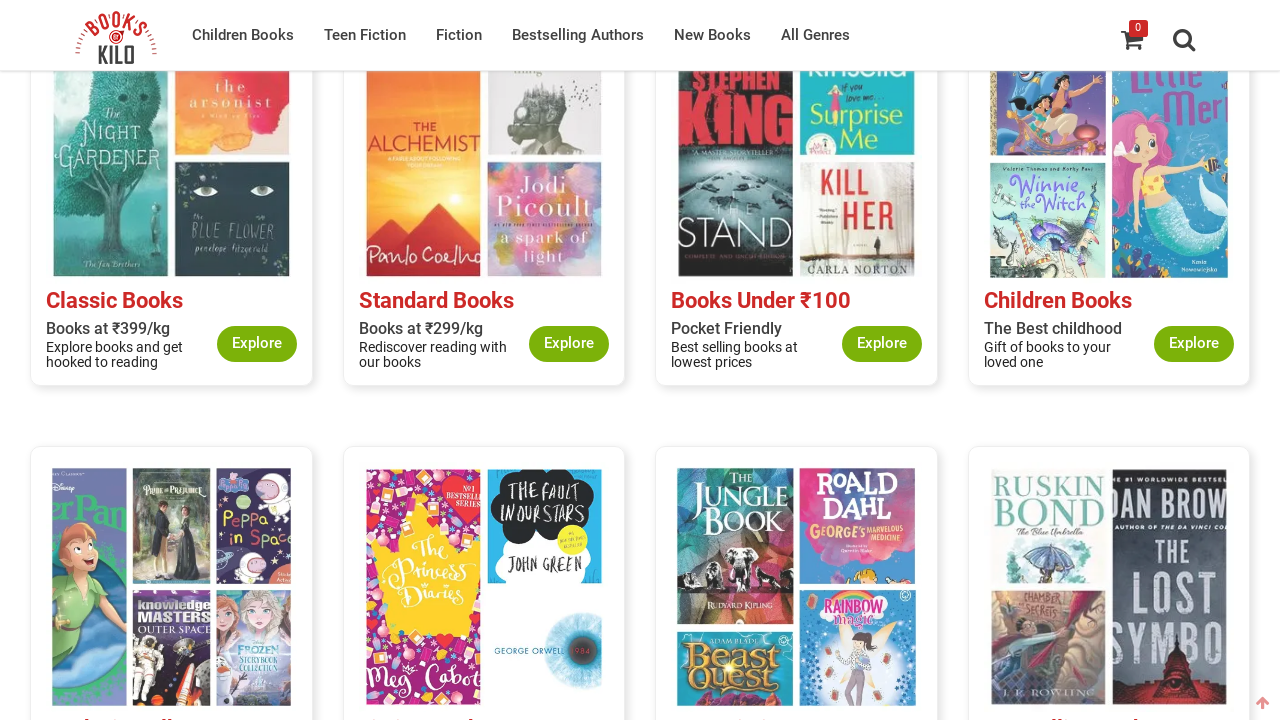

Retrieved updated page scroll height
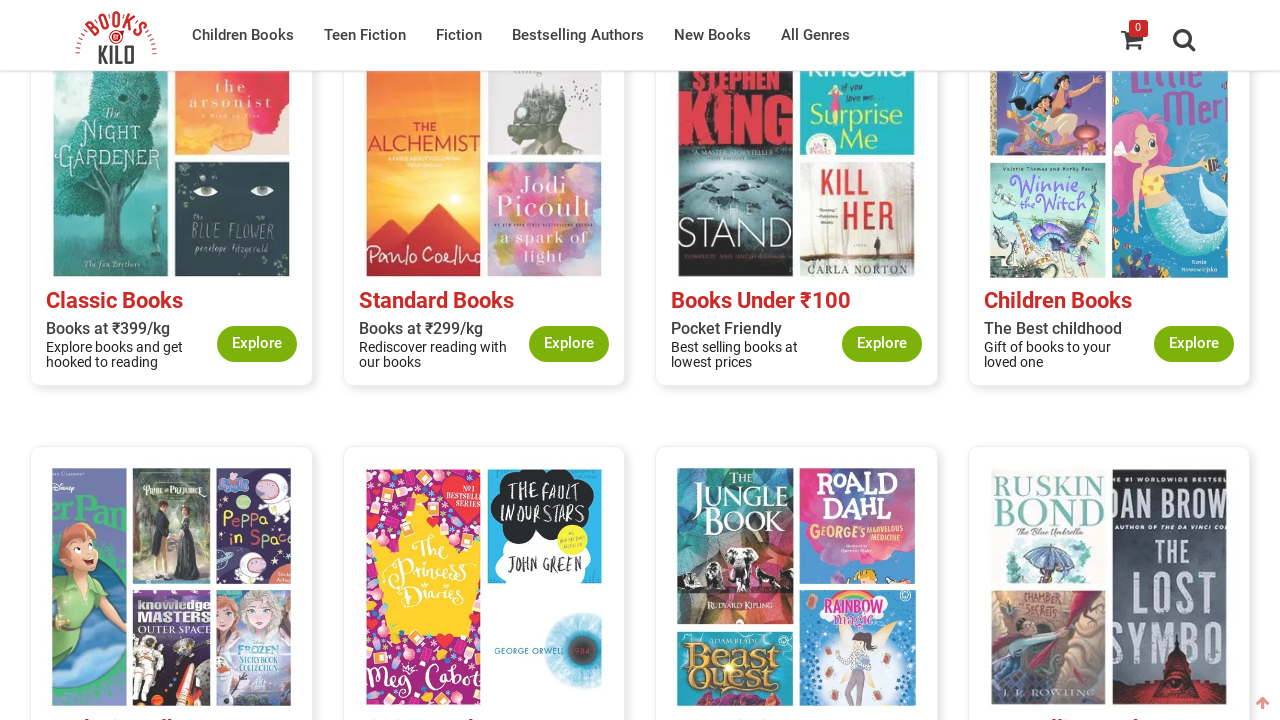

Reached bottom of page - 'The Vile Victorians' not found
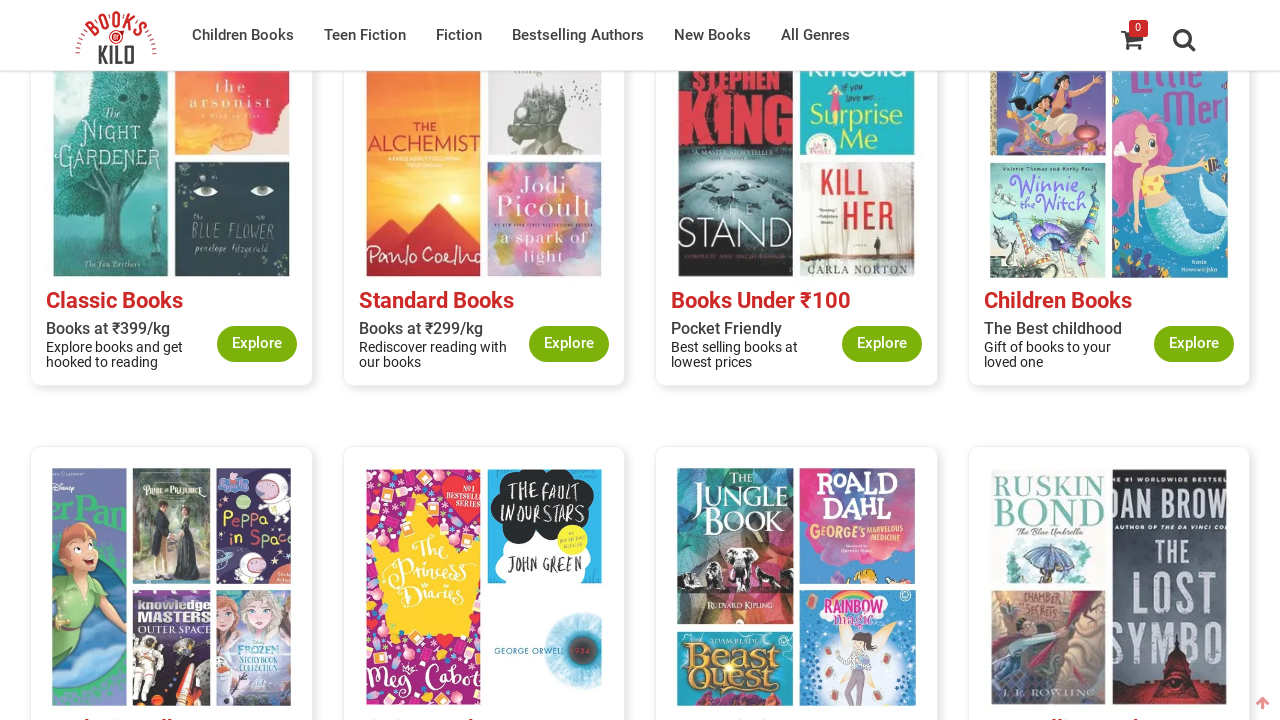

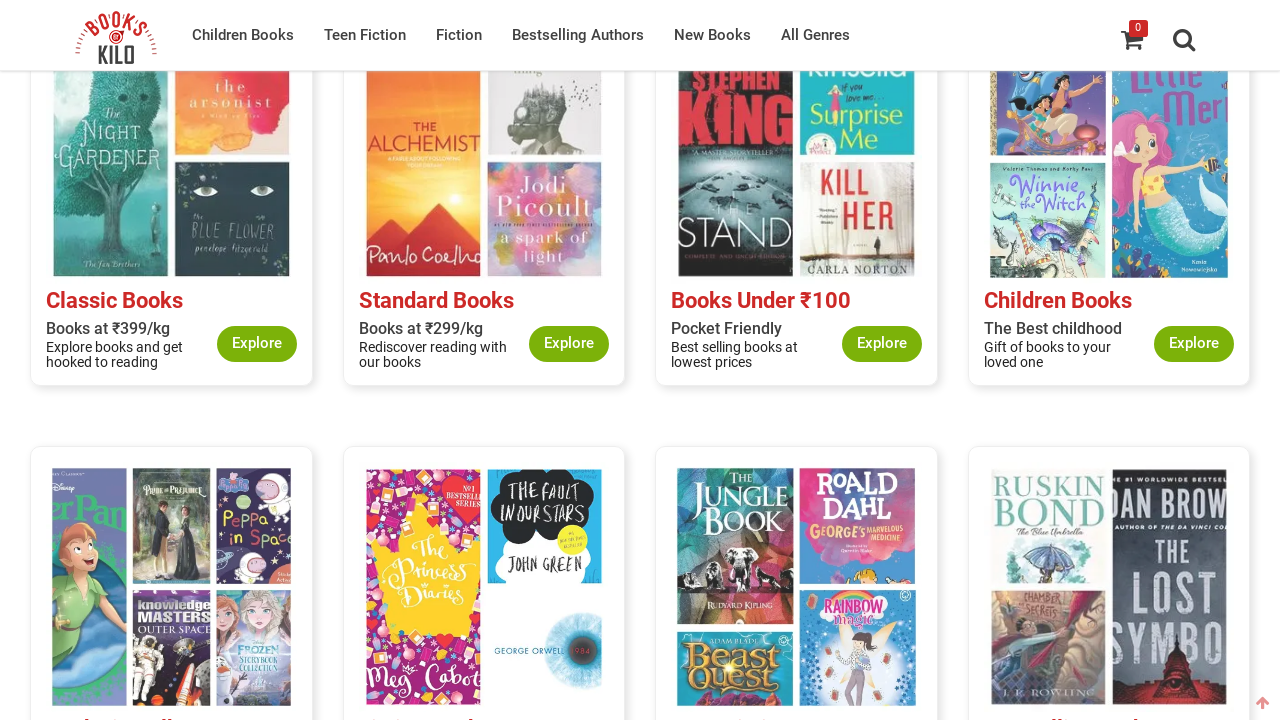